Tests alert handling functionality by entering a name, clicking the alert button, and accepting the alert dialog

Starting URL: https://rahulshettyacademy.com/AutomationPractice/

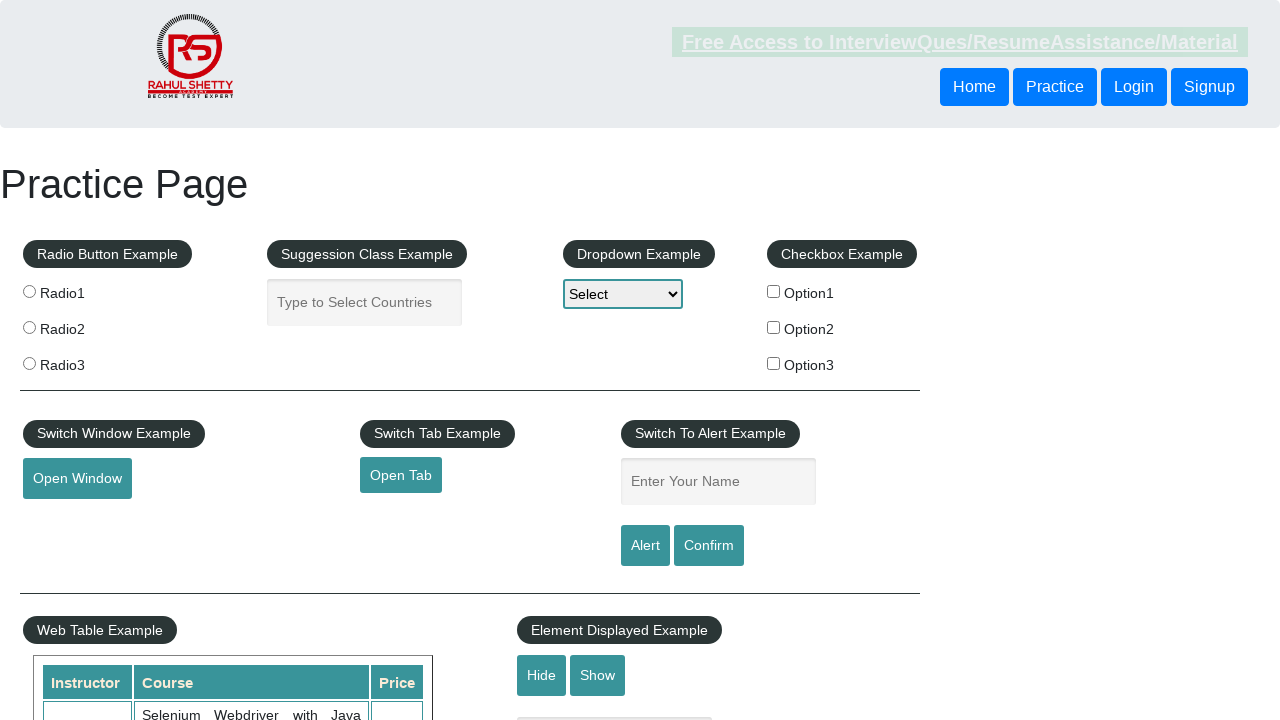

Filled name input field with 'Megha Sawant' on #name
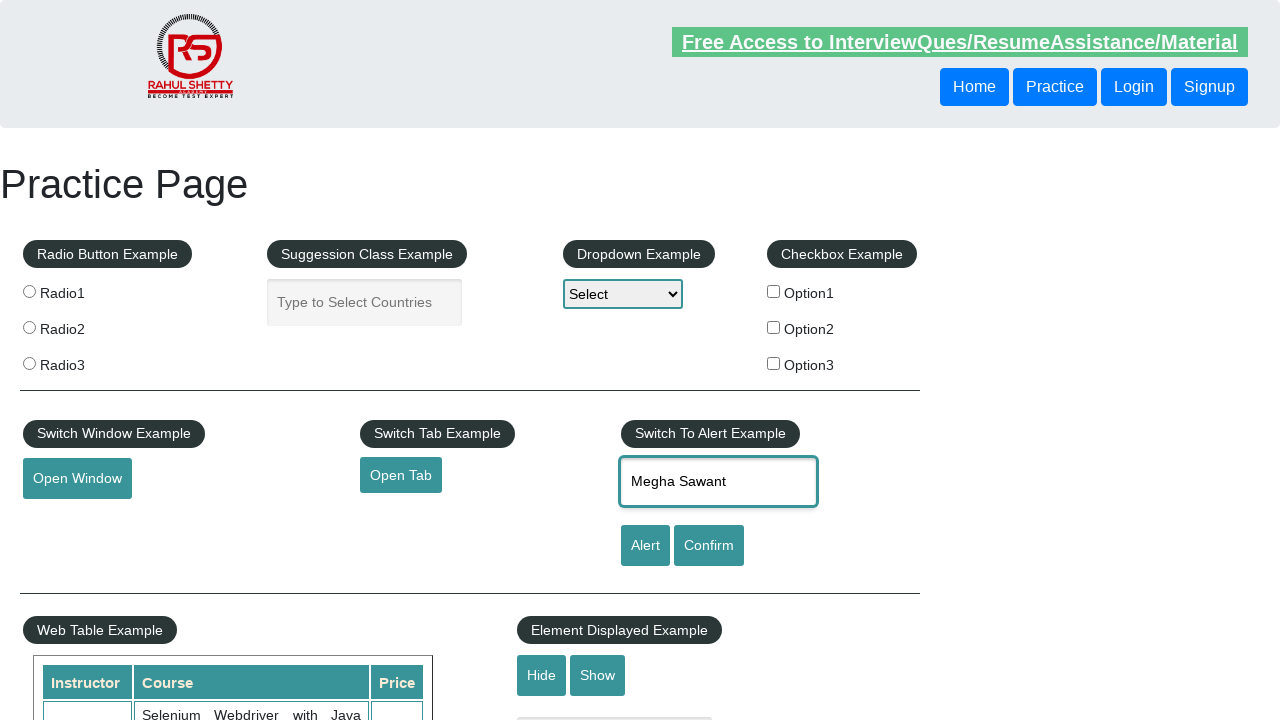

Clicked alert button to trigger alert dialog at (645, 546) on #alertbtn
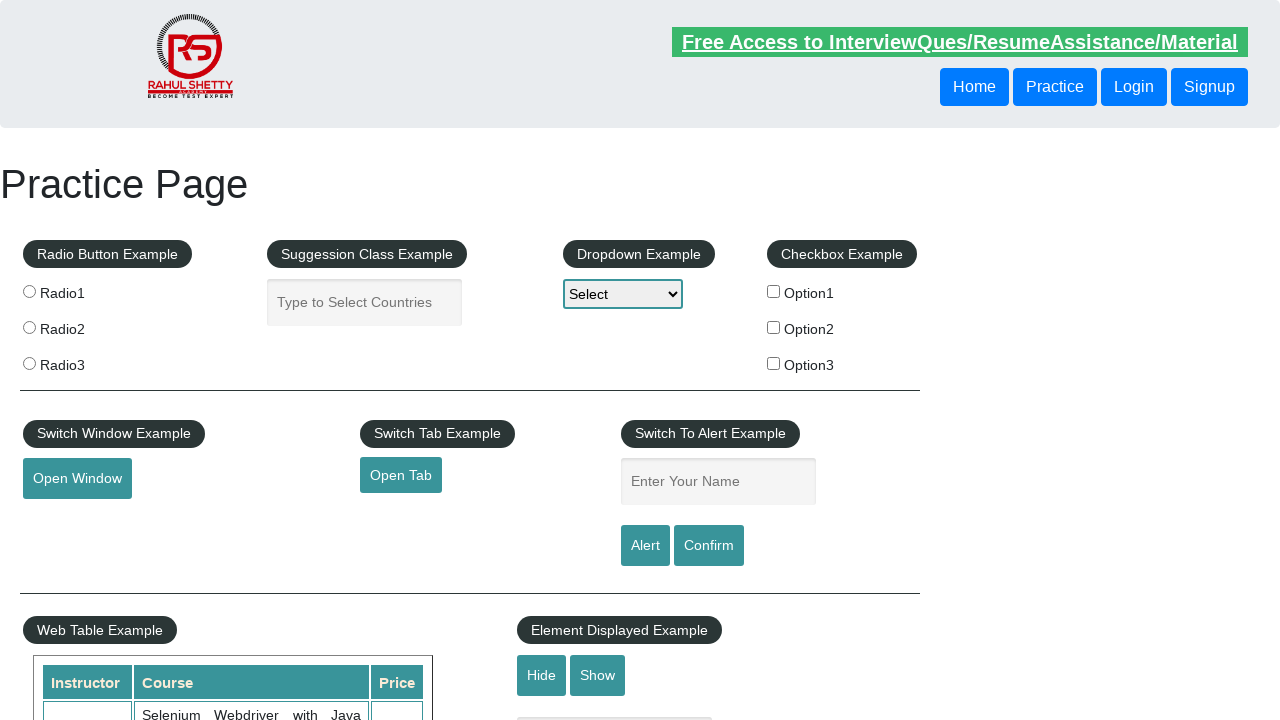

Alert dialog accepted
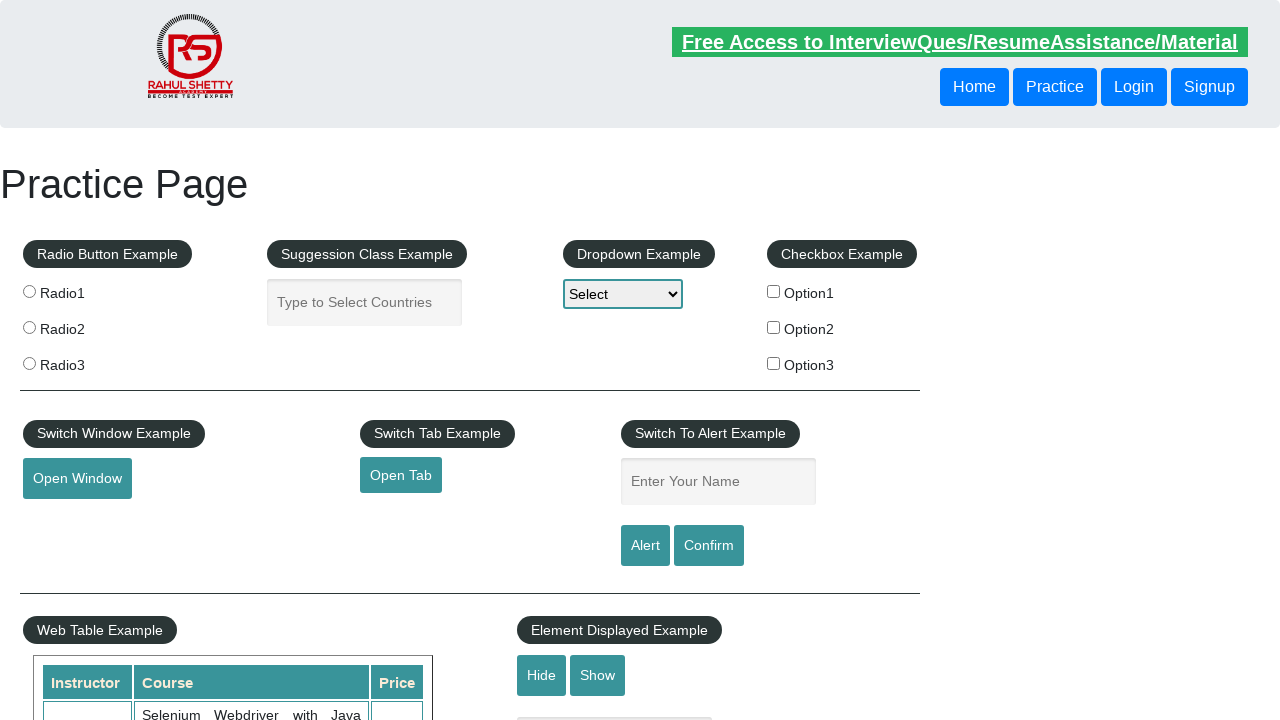

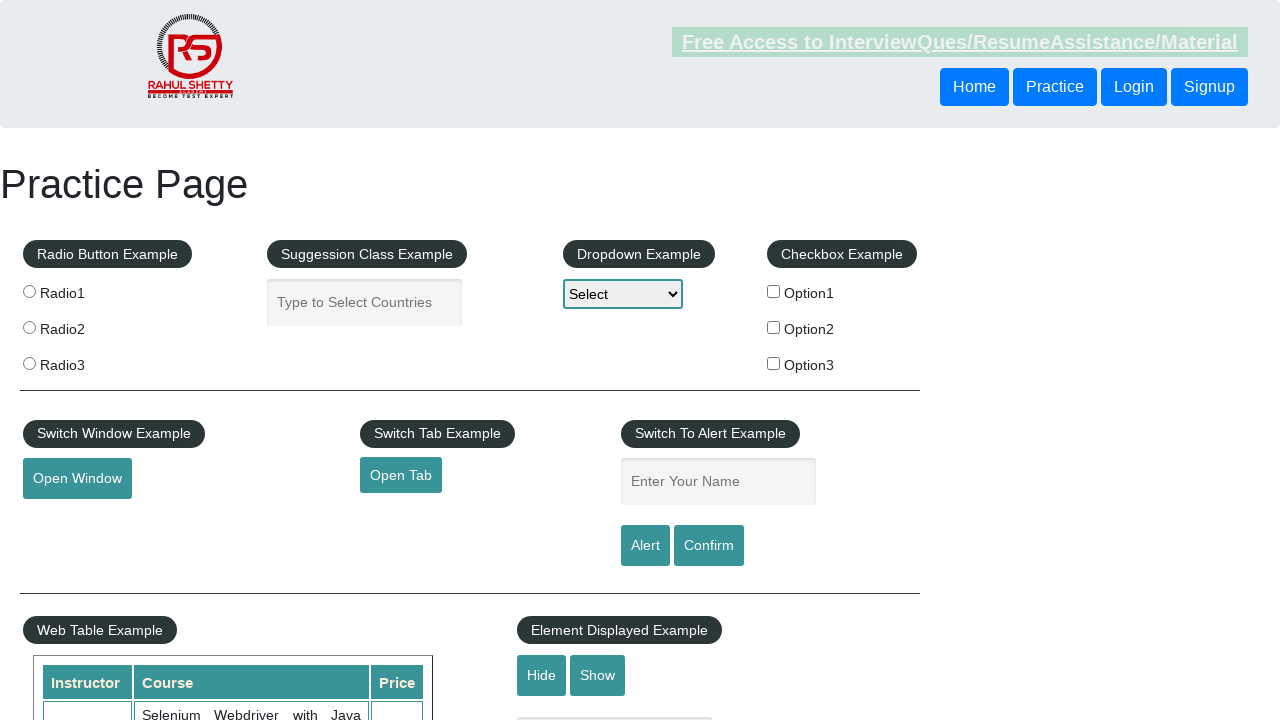